Tests that the todo counter updates correctly as items are added

Starting URL: https://demo.playwright.dev/todomvc

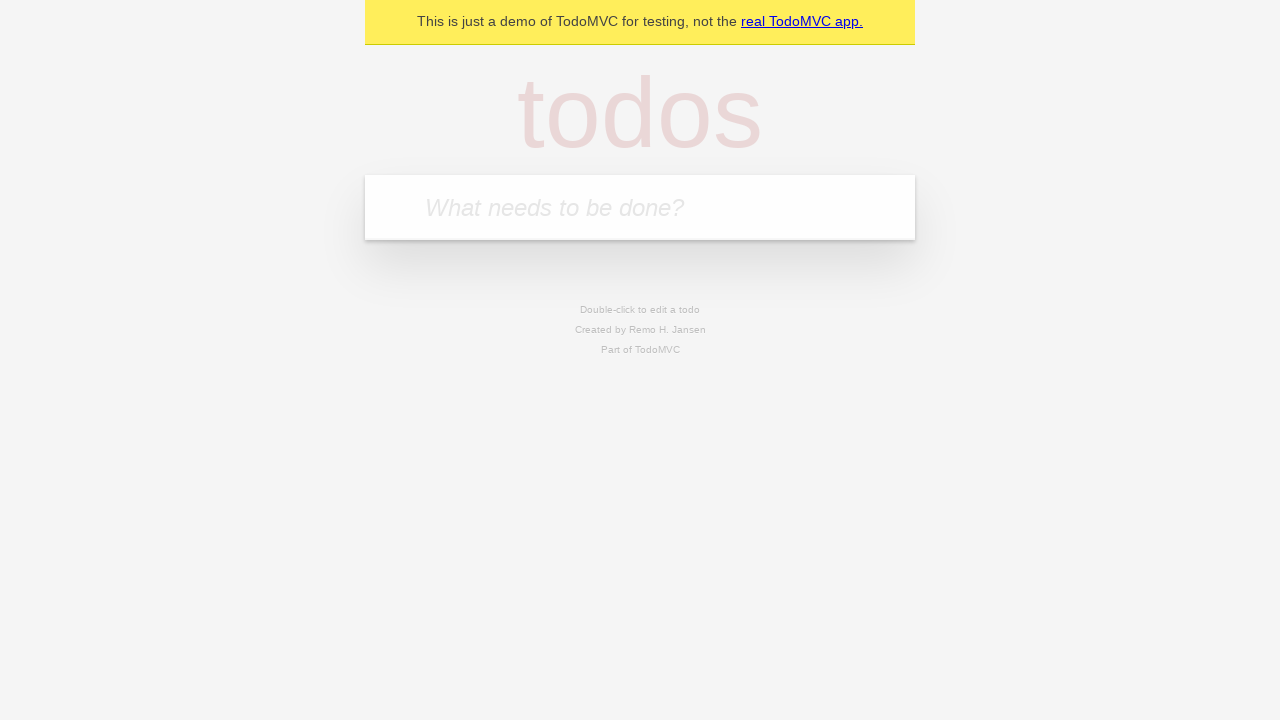

Filled todo input with 'buy some cheese' on internal:attr=[placeholder="What needs to be done?"i]
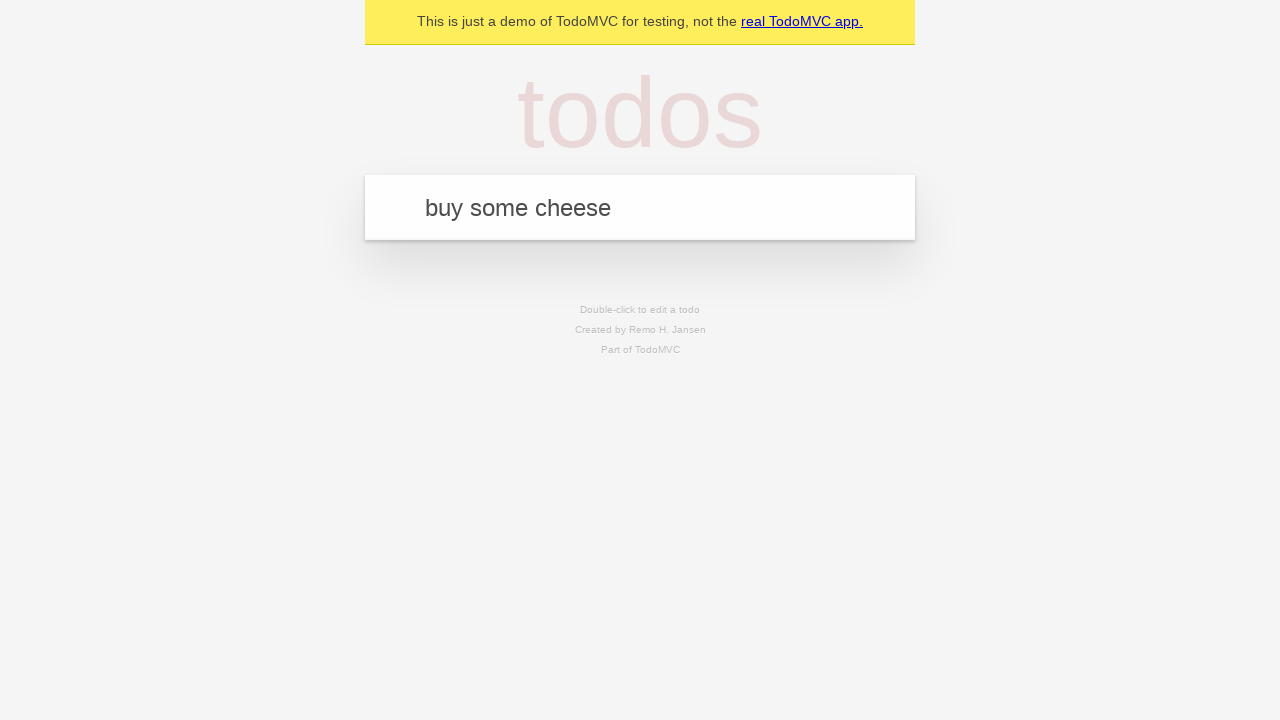

Pressed Enter to add first todo item on internal:attr=[placeholder="What needs to be done?"i]
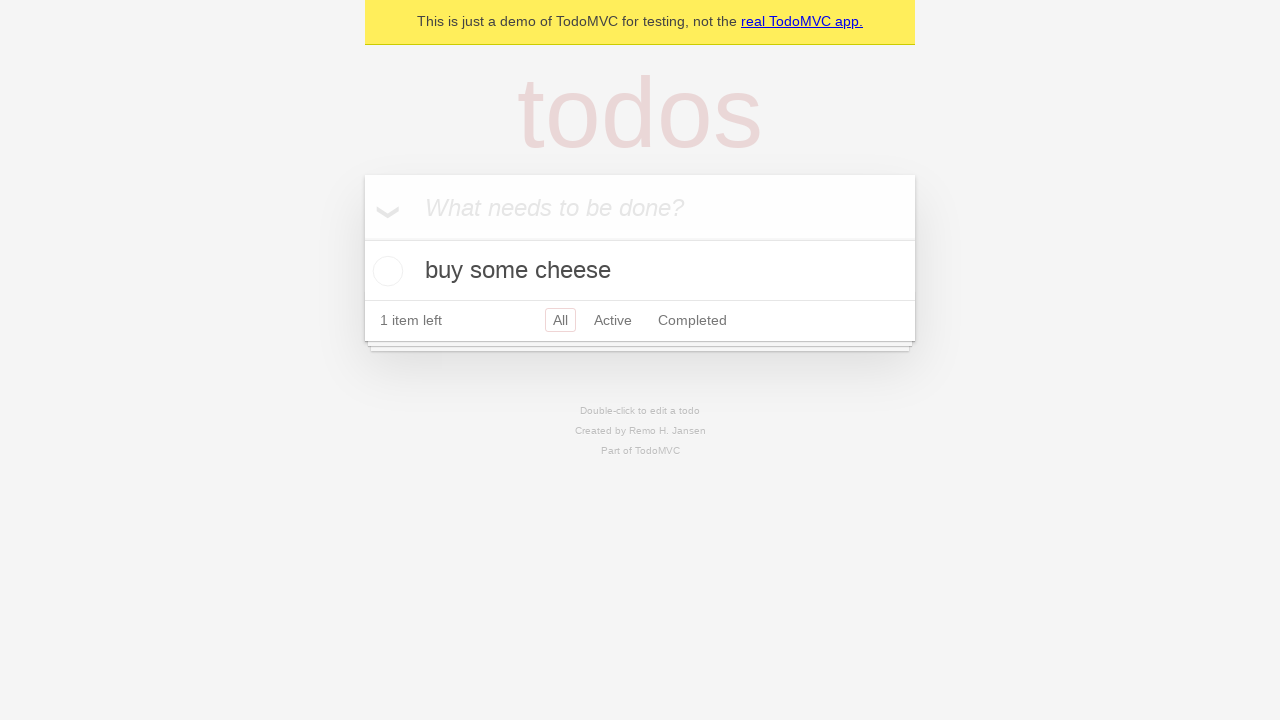

Todo counter element appeared
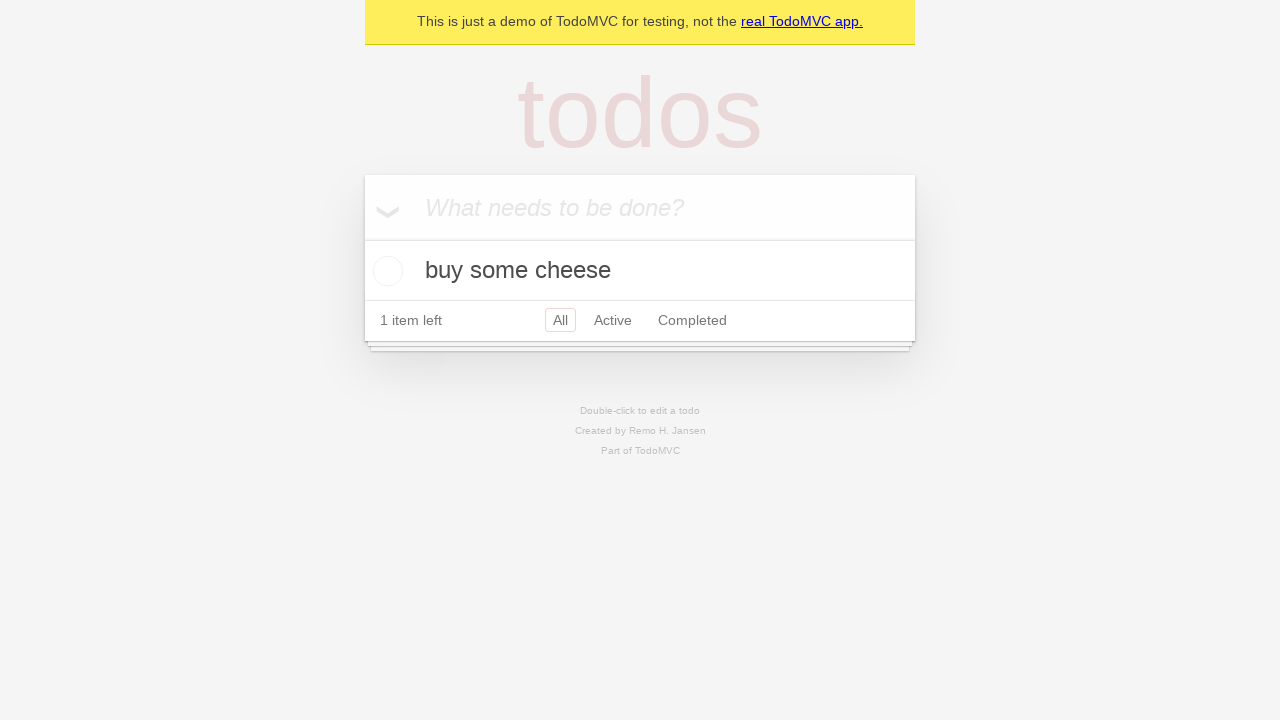

Filled todo input with 'feed the cat' on internal:attr=[placeholder="What needs to be done?"i]
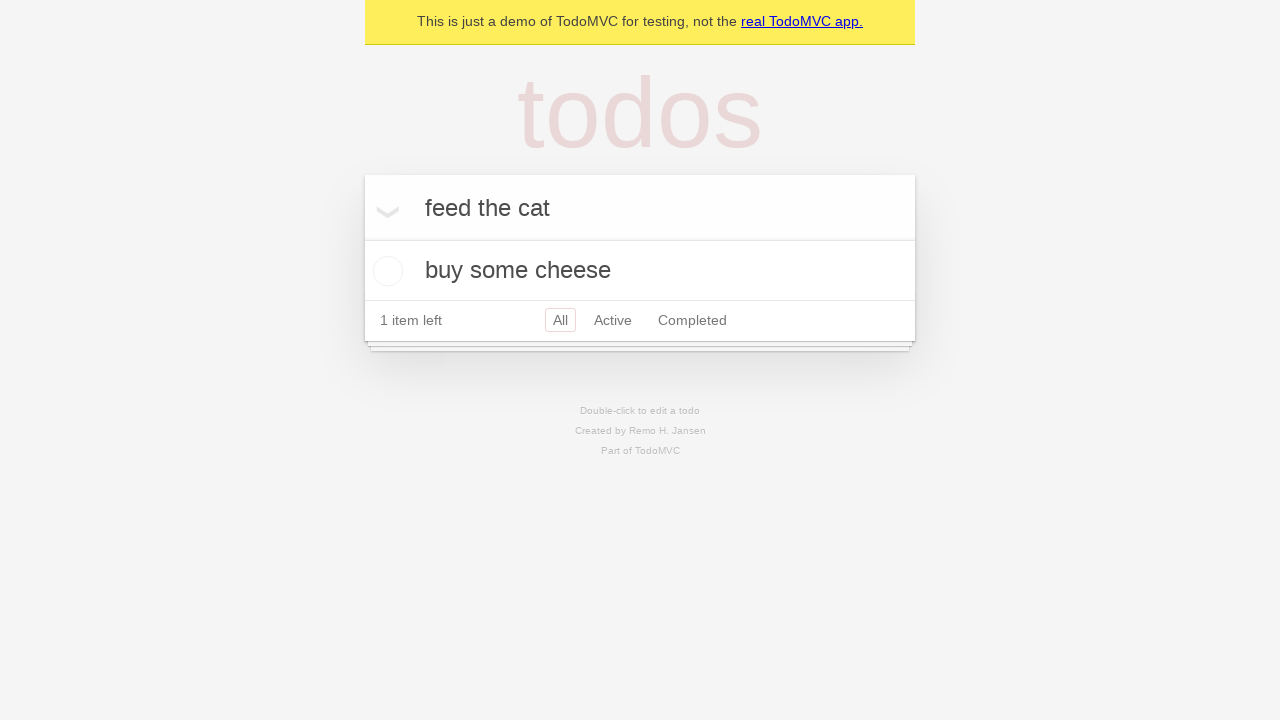

Pressed Enter to add second todo item on internal:attr=[placeholder="What needs to be done?"i]
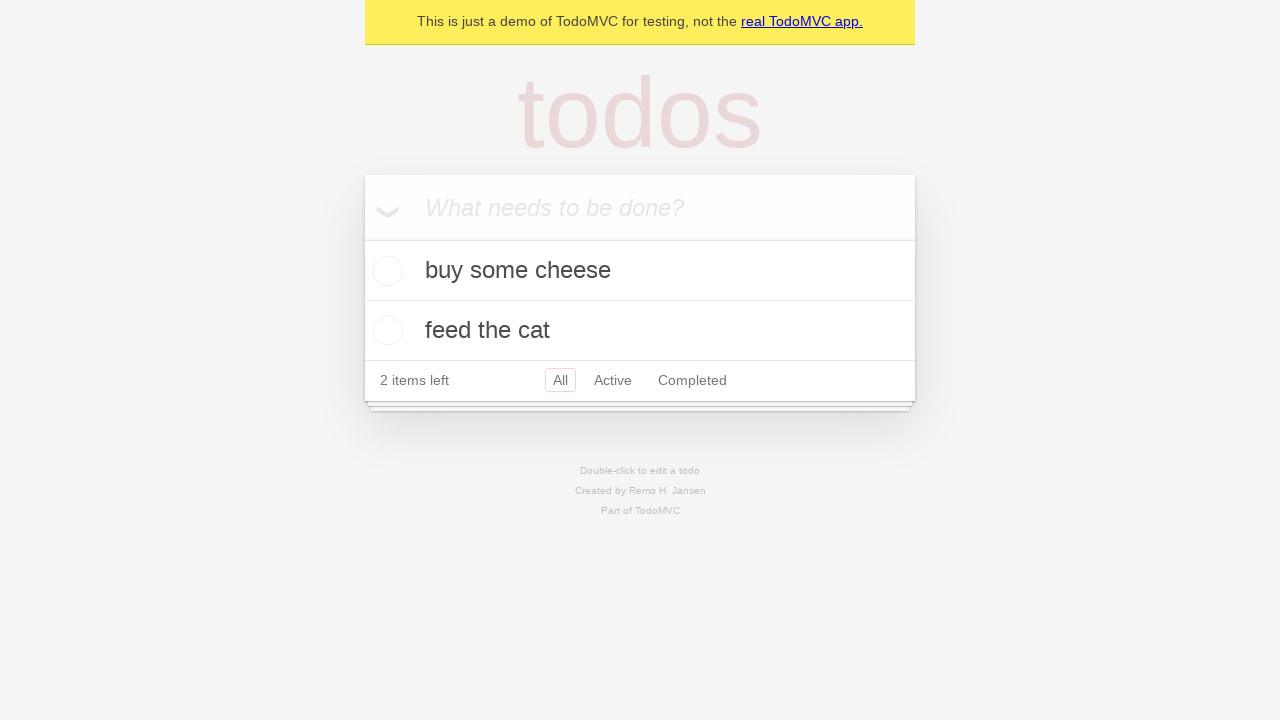

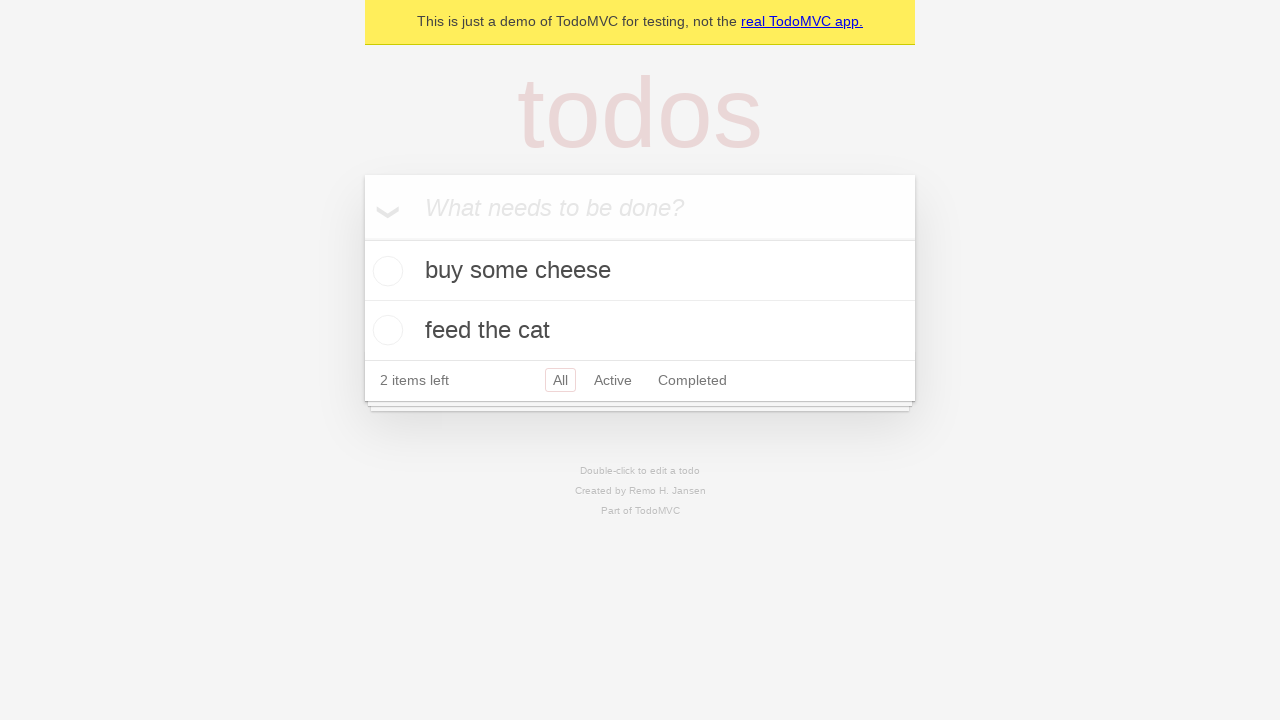